Tests JavaScript alert handling by entering a name, triggering an alert and accepting it, then triggering a confirm dialog and dismissing it.

Starting URL: https://rahulshettyacademy.com/AutomationPractice/

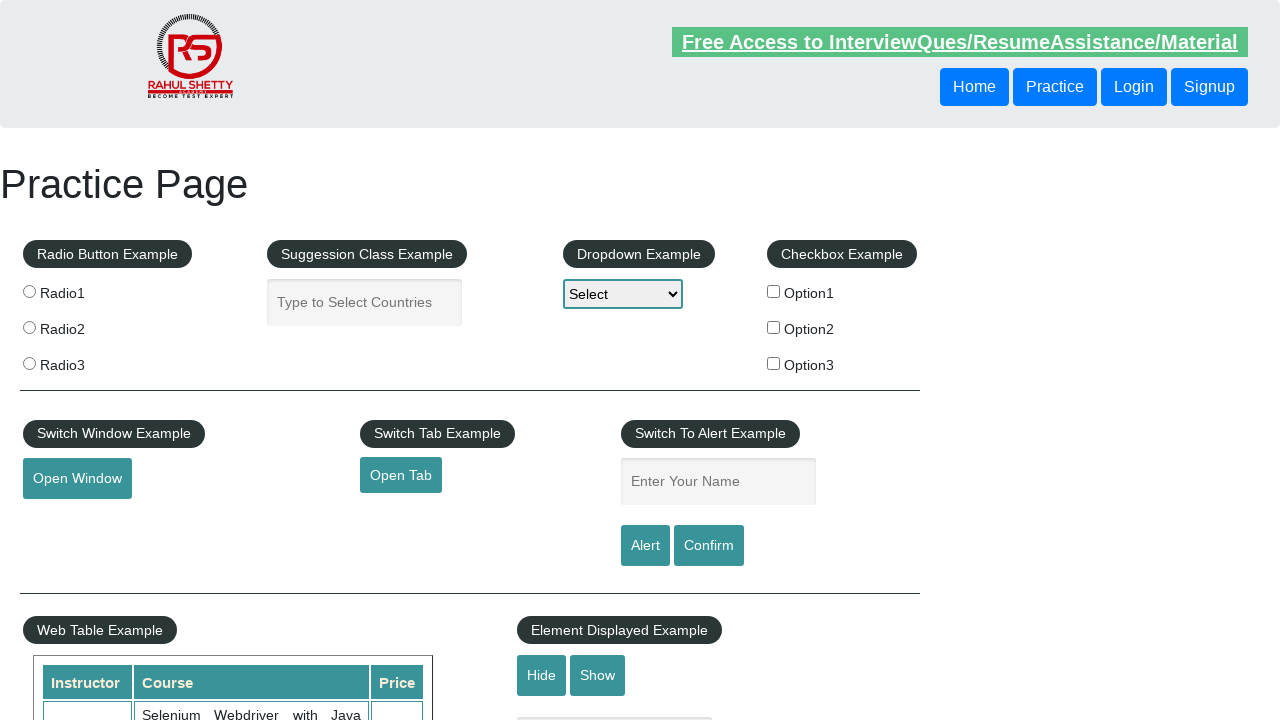

Filled name input field with 'Apple' on #name
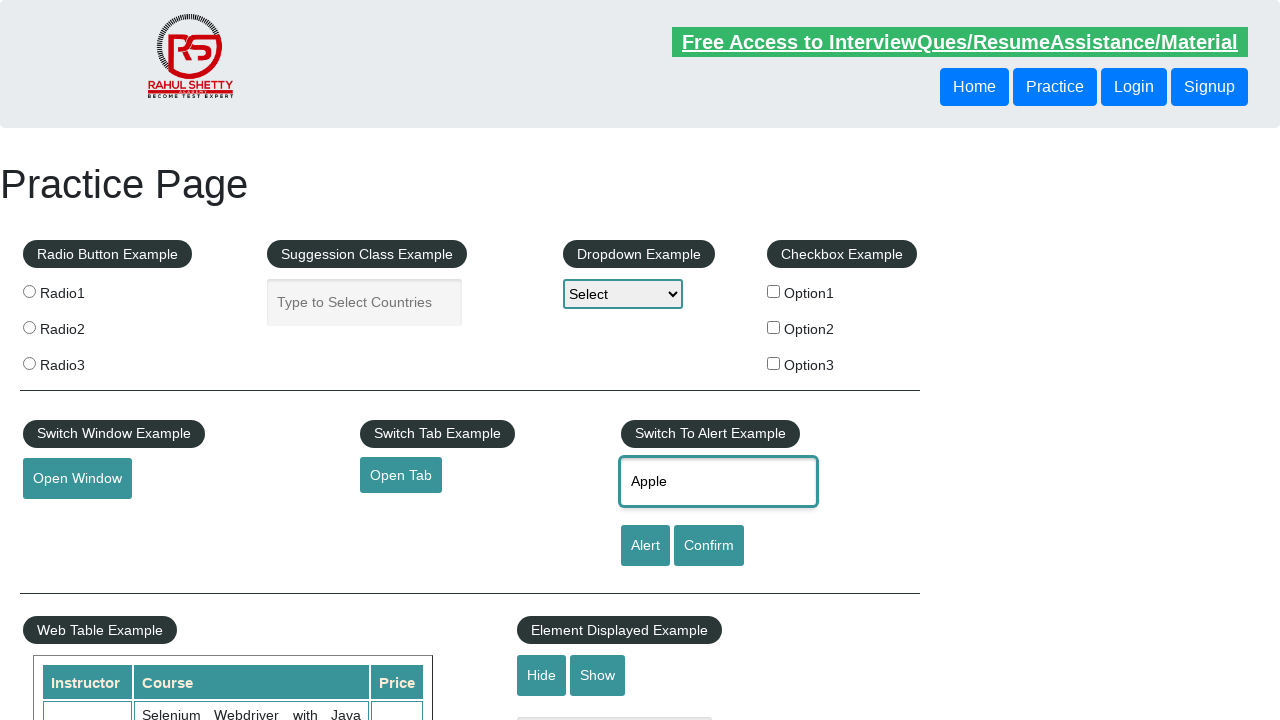

Clicked alert button to trigger JavaScript alert at (645, 546) on #alertbtn
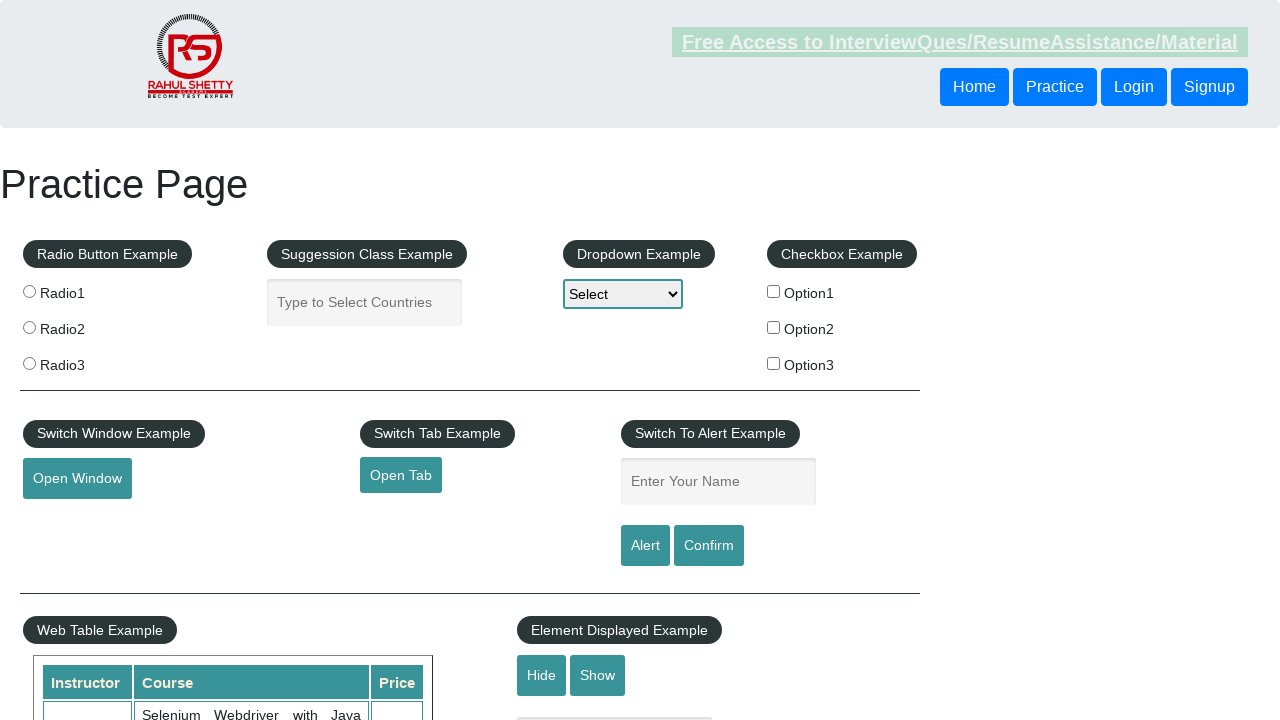

Set up dialog handler to accept alert
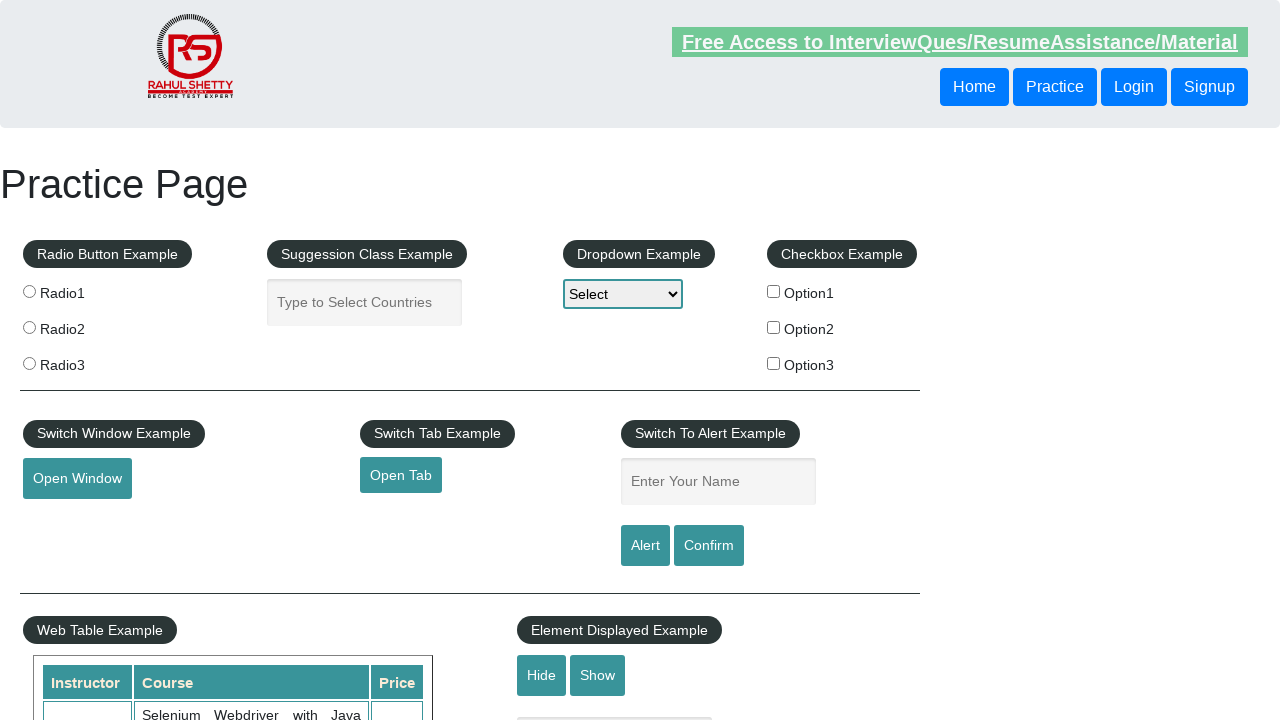

Waited for alert to be processed
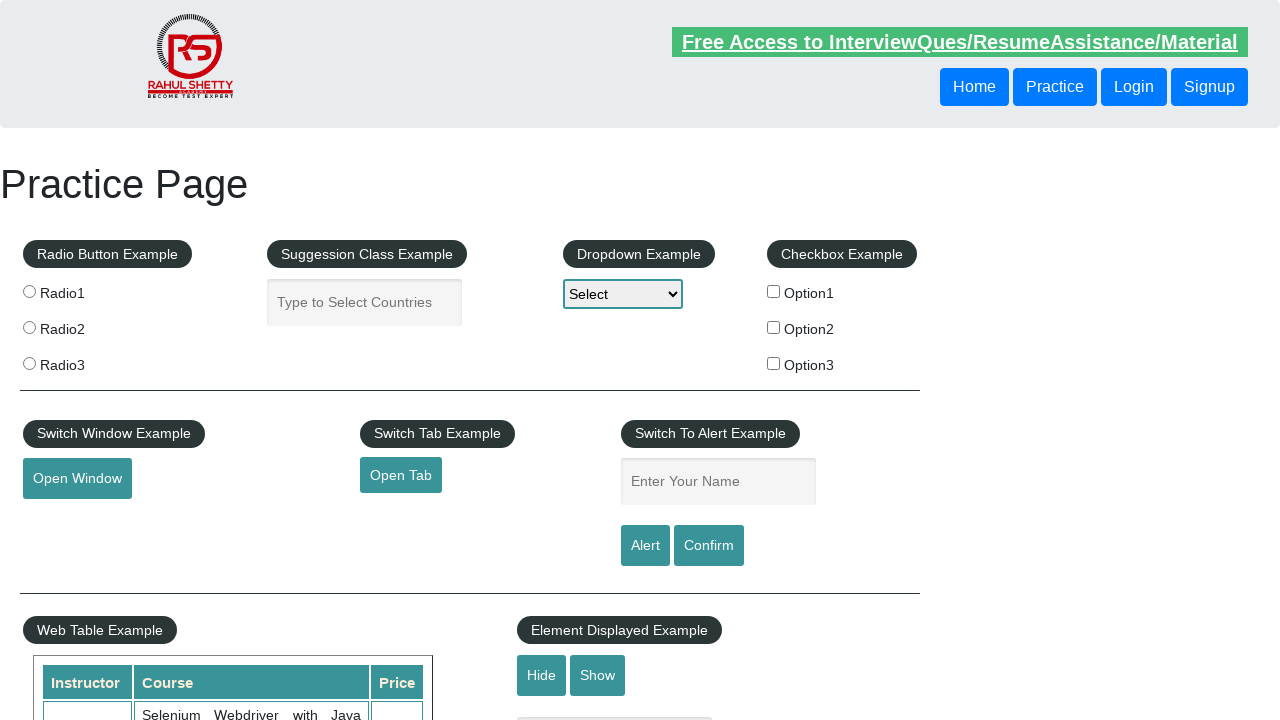

Clicked confirm button to trigger confirm dialog at (709, 546) on #confirmbtn
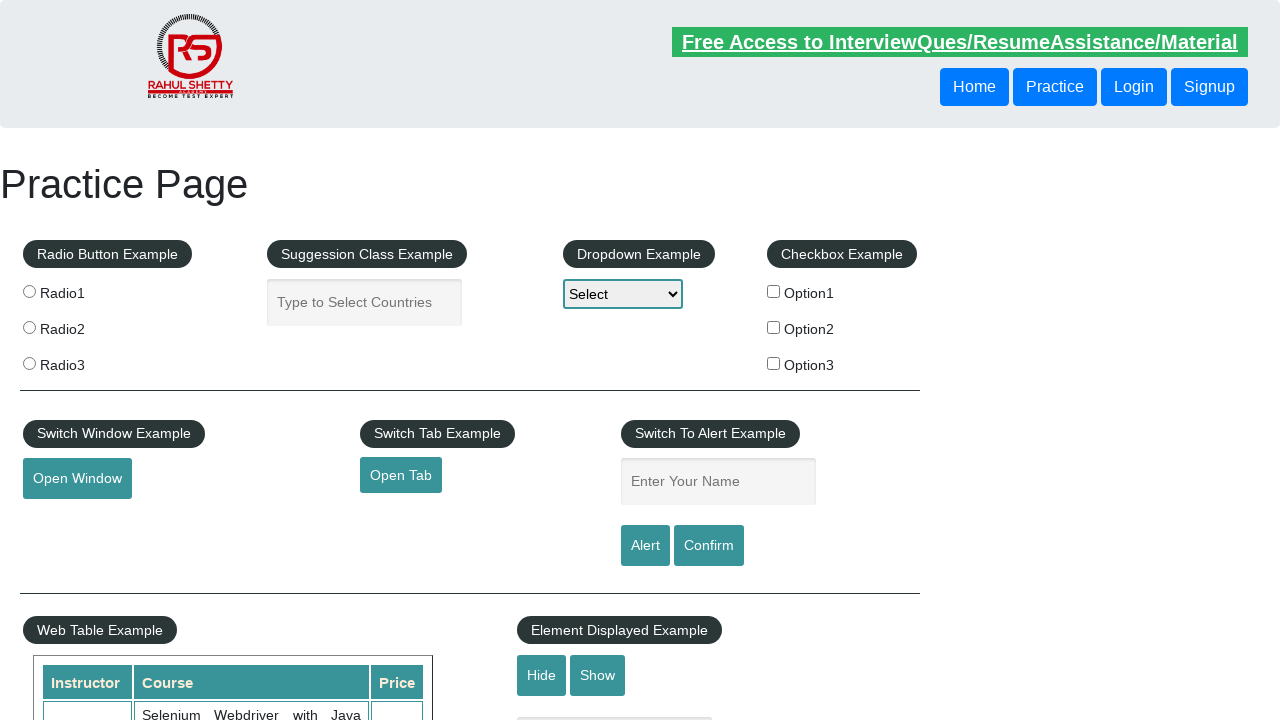

Set up dialog handler to dismiss confirm dialog
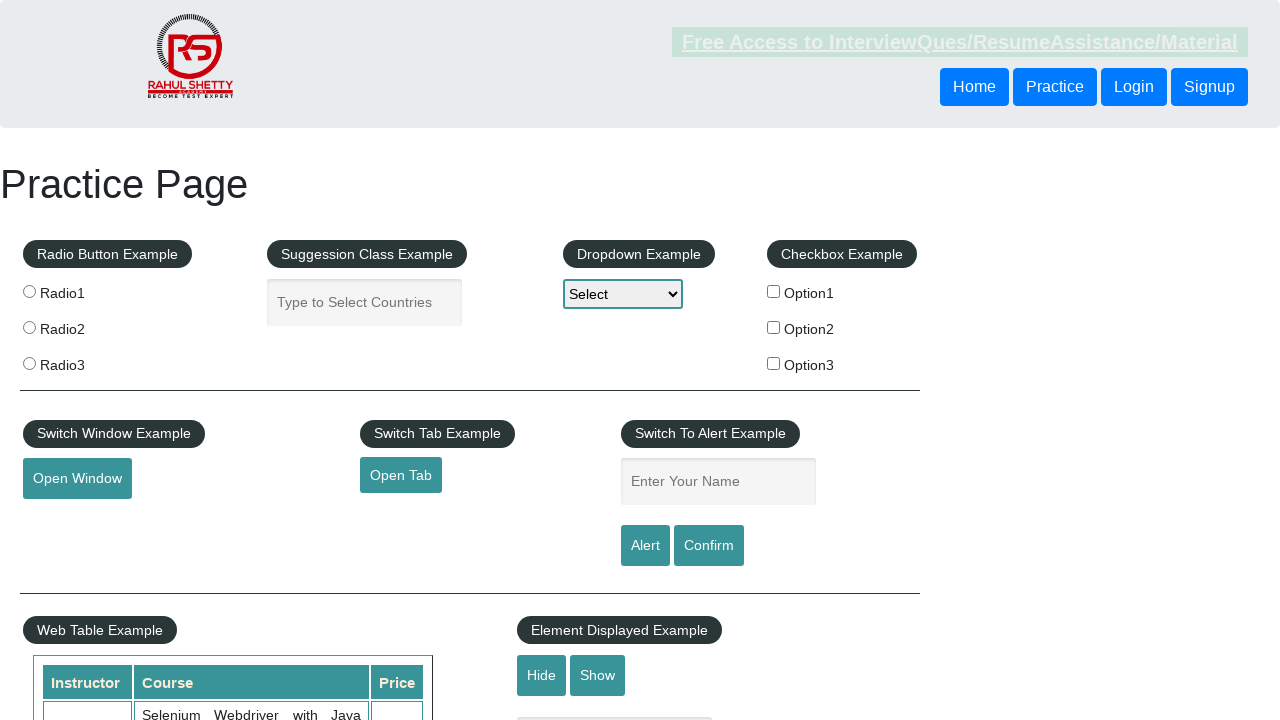

Waited for confirm dialog to be processed
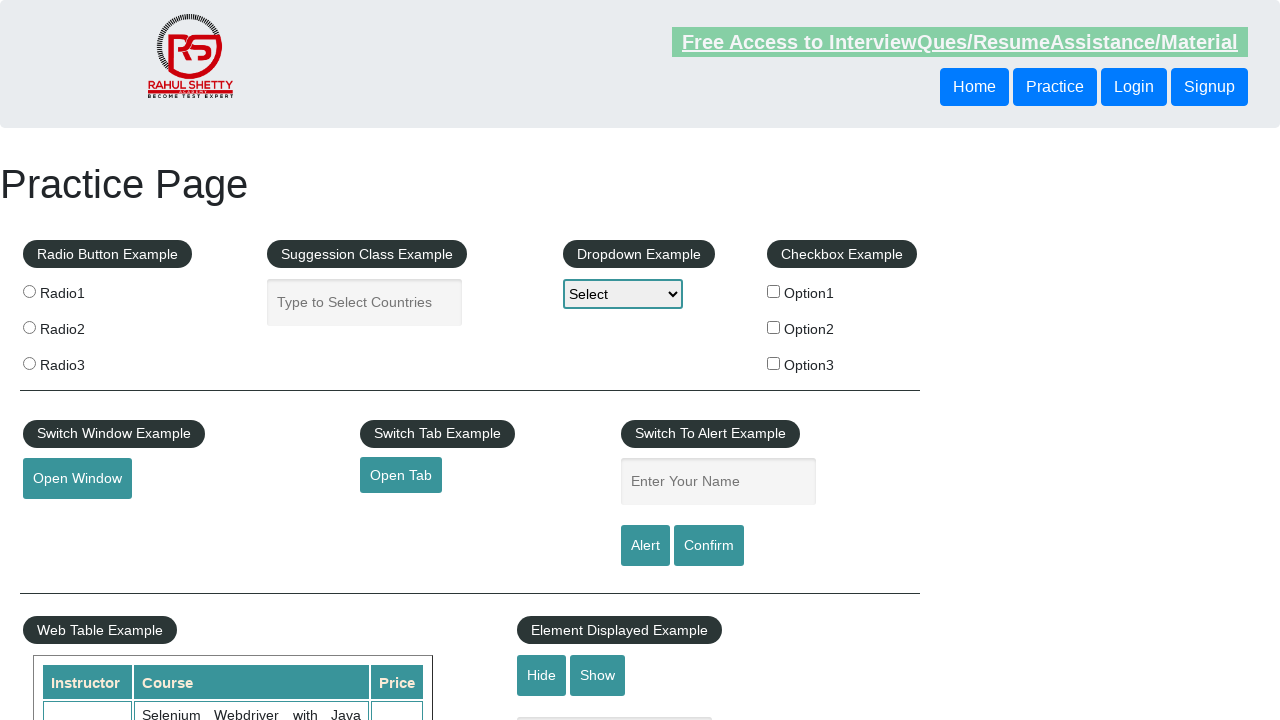

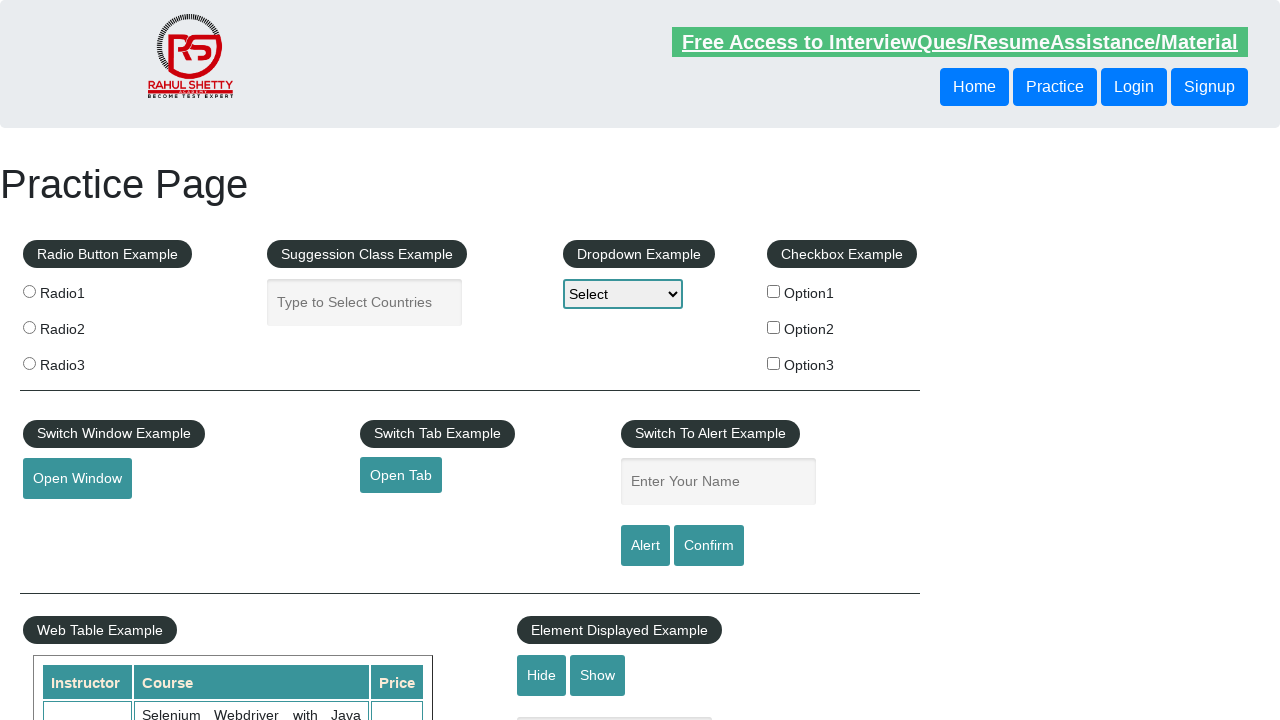